Tests filling out a form with valid details including name fields, gender selection, color radio buttons, textarea, continent multi-select, and checkboxes, then submits the form and verifies the input is displayed on the page.

Starting URL: https://automationintesting.com/selenium/testpage/

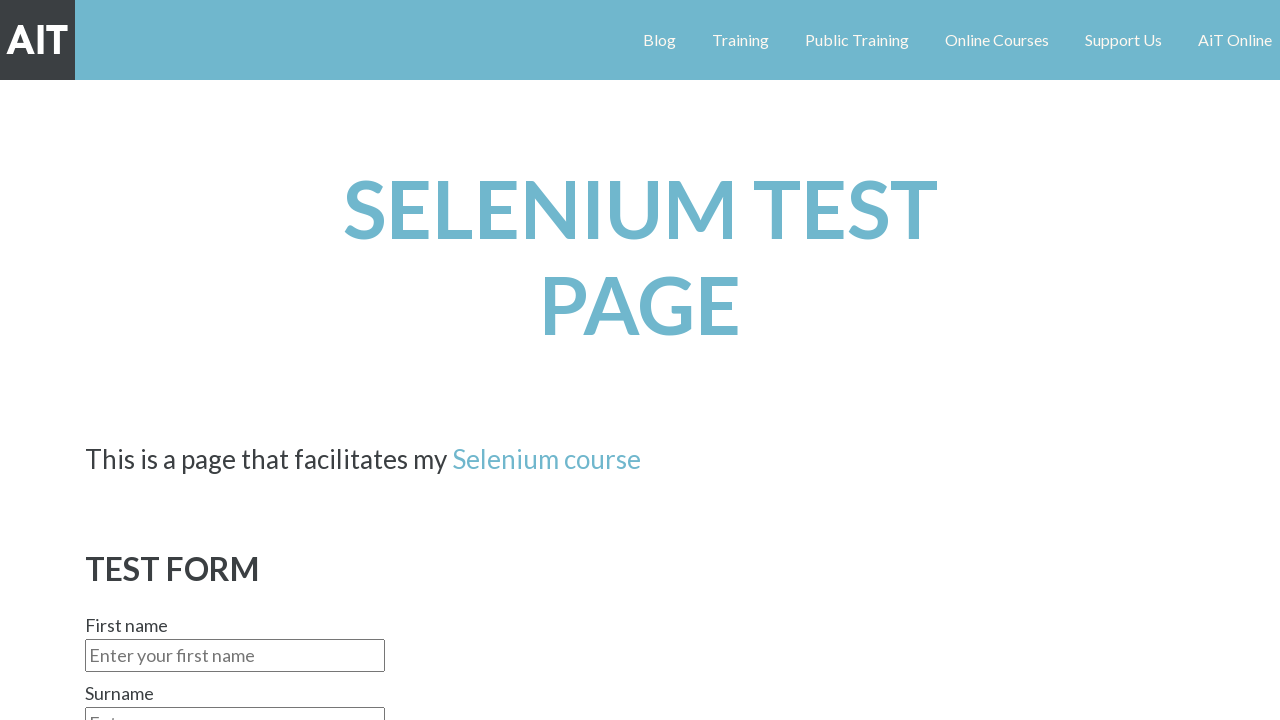

Filled first name field with 'Urs' on #firstname
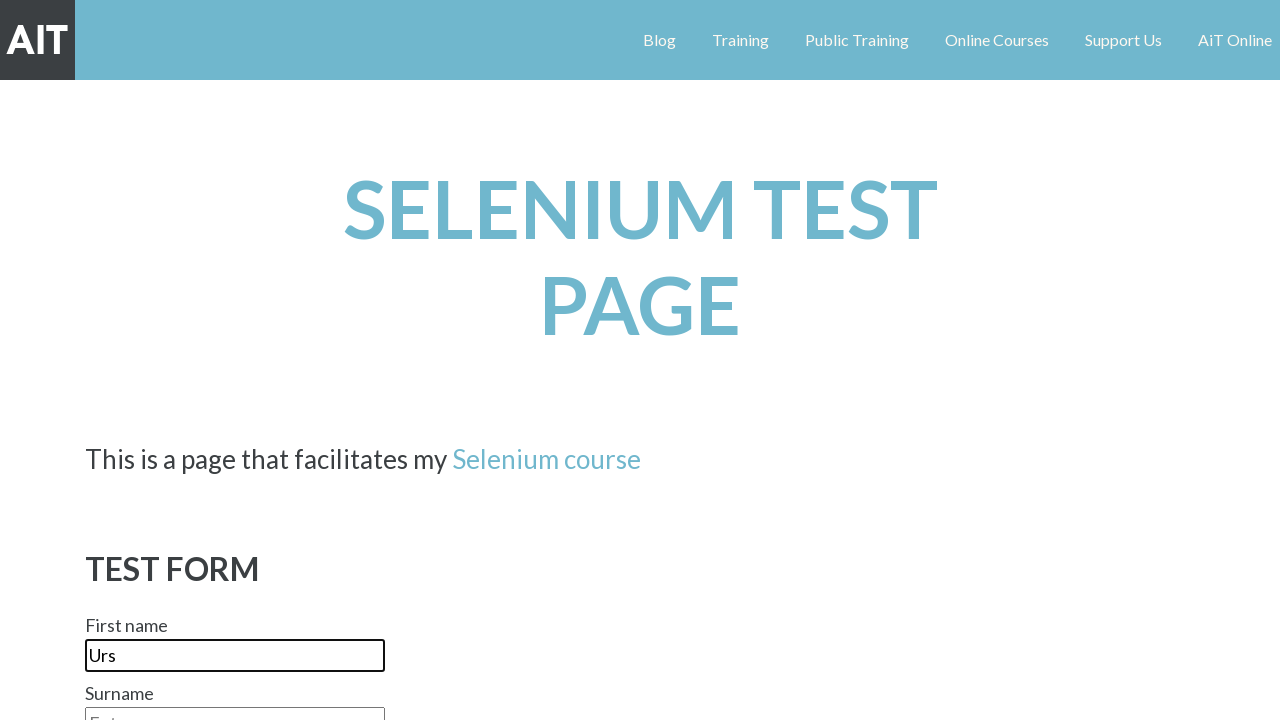

Filled surname field with 'Rust' on #surname
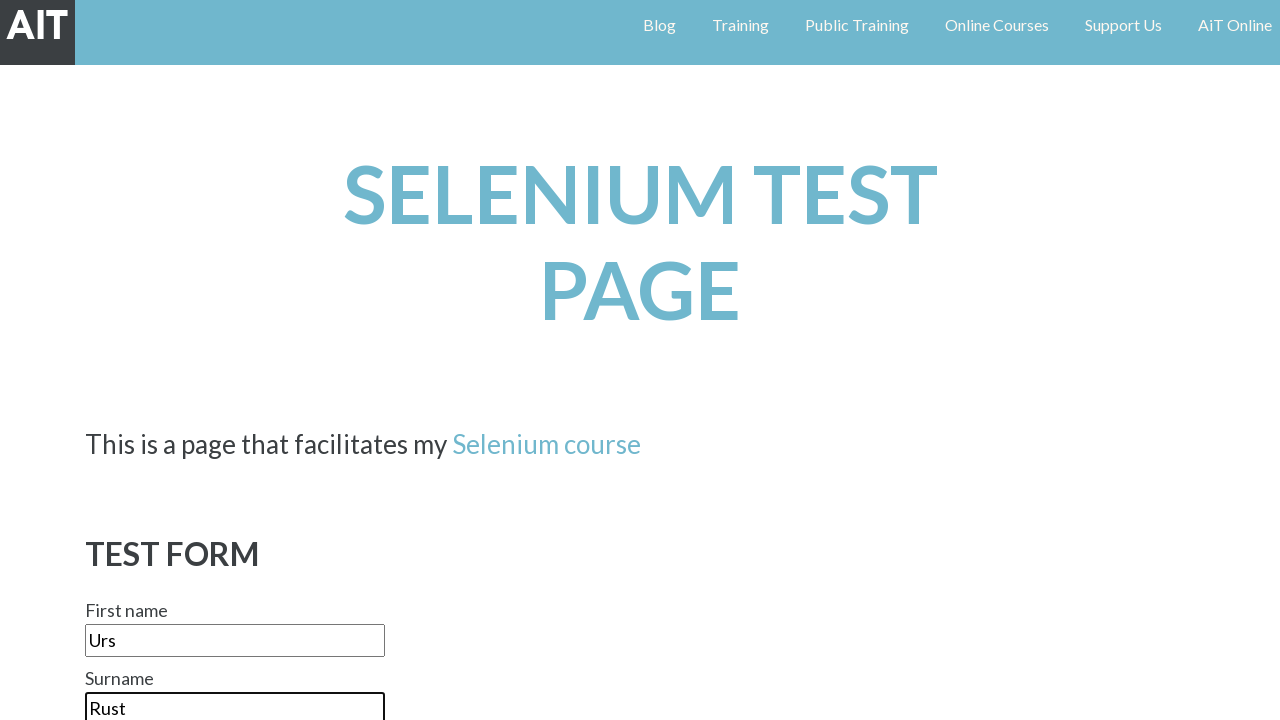

Selected 'Male' from gender dropdown on #gender
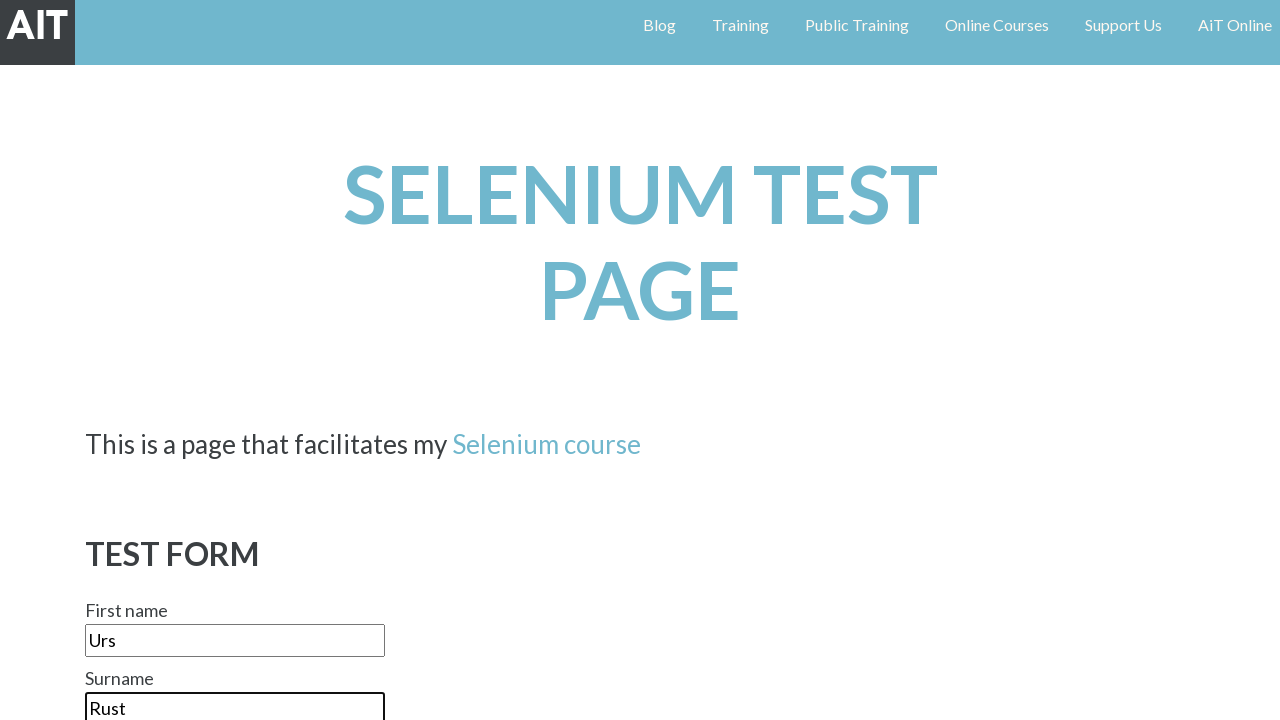

Selected red color radio button at (92, 361) on #red
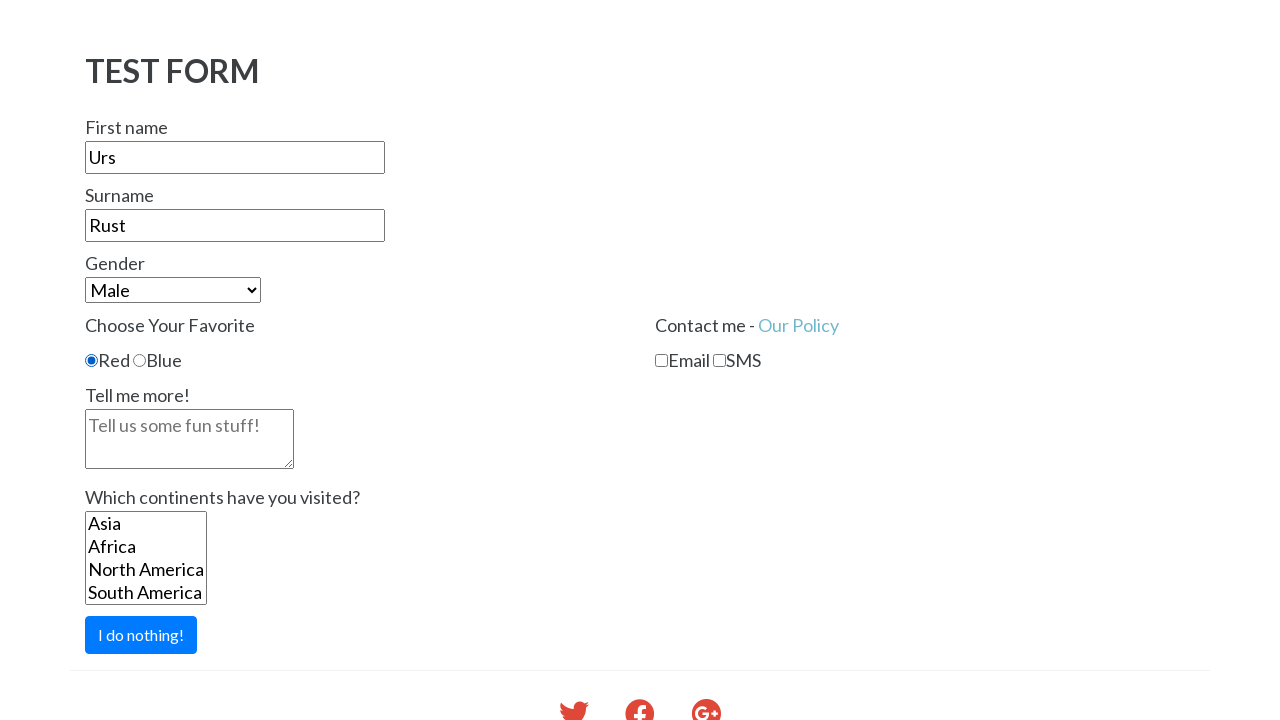

Filled textarea with test message on textarea
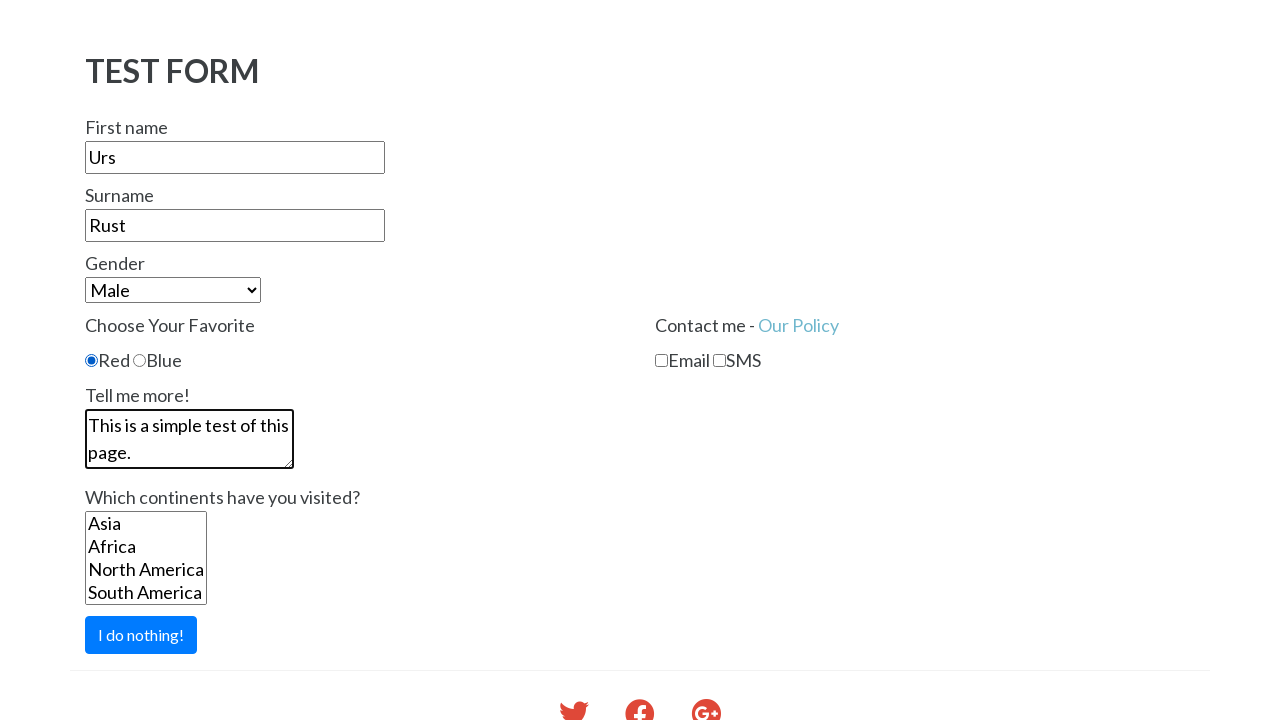

Selected 'Europe' in continent multi-select on #continent
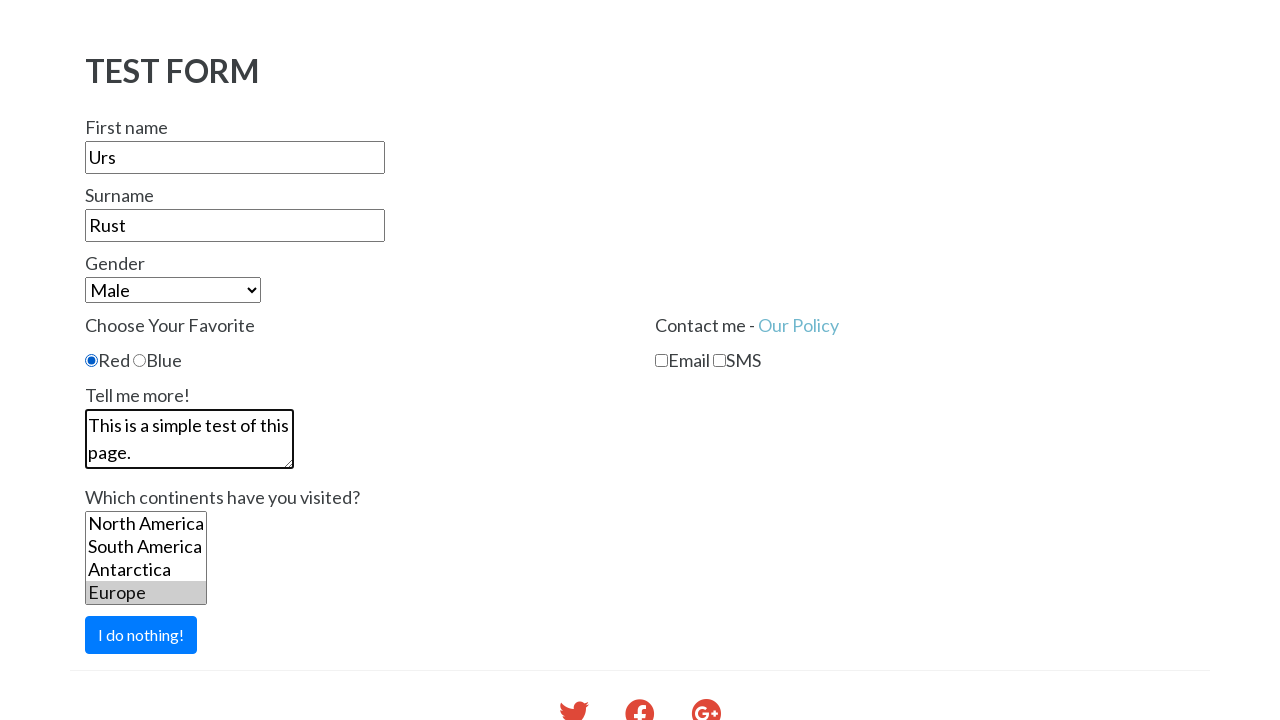

Selected 'Europe' and 'Asia' in continent multi-select on #continent
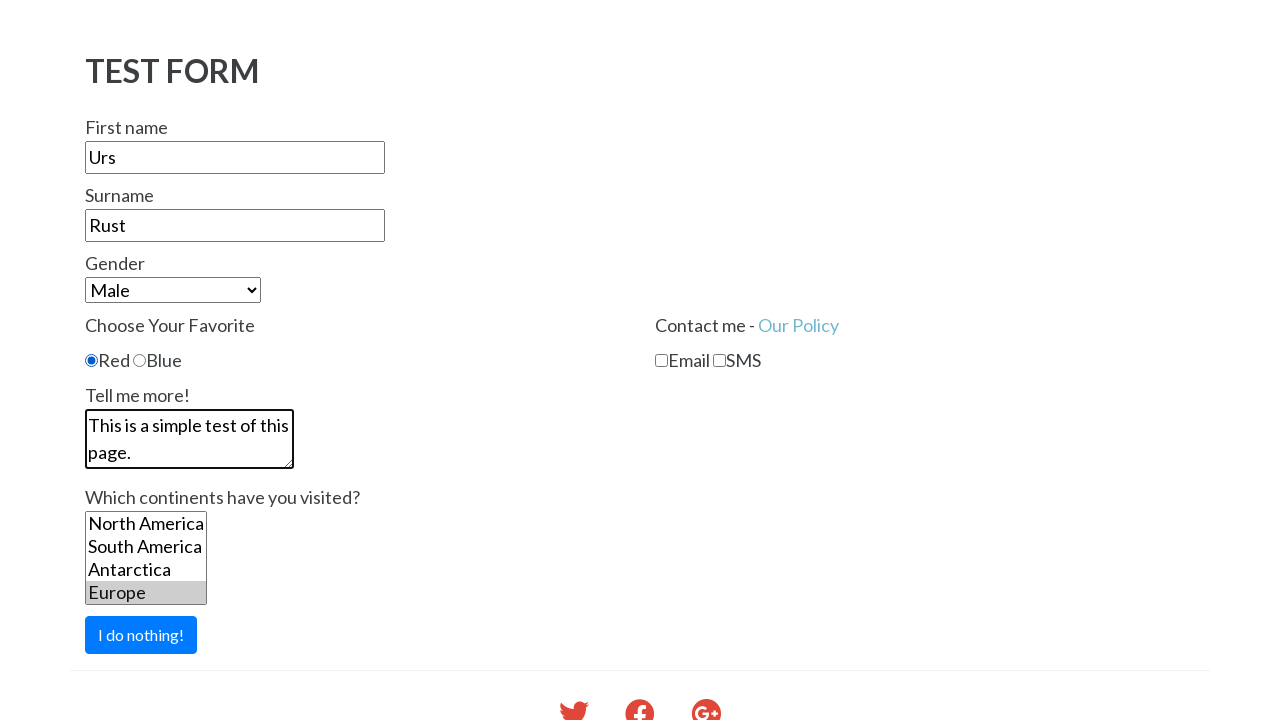

Checked checkbox 1 at (662, 361) on #checkbox1
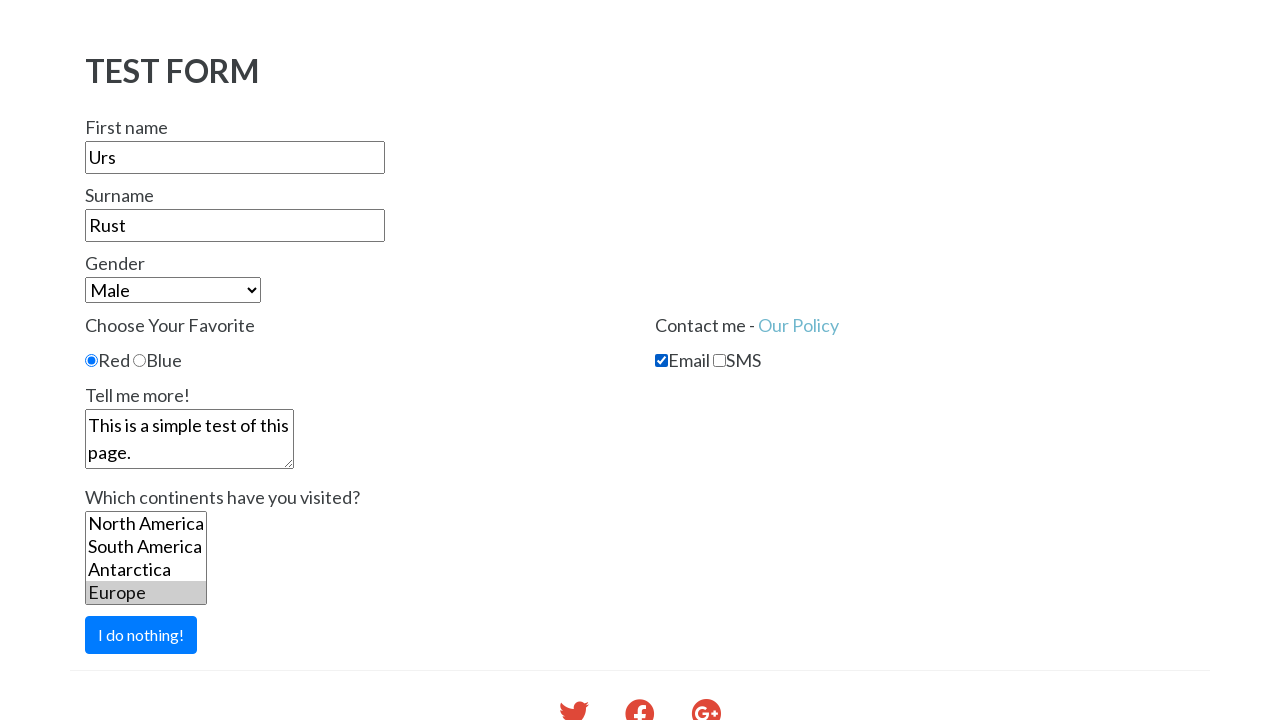

Checked checkbox 2 at (720, 361) on #checkbox2
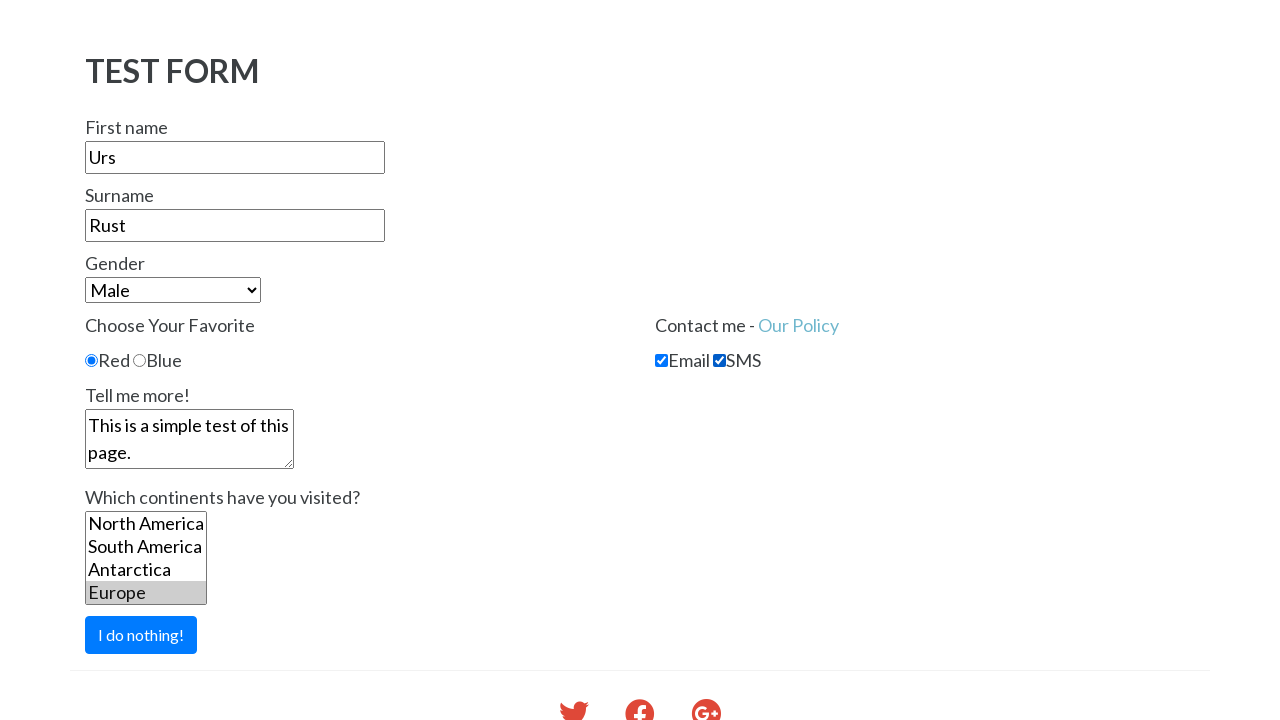

Clicked submit button to submit the form at (141, 635) on #submitbutton
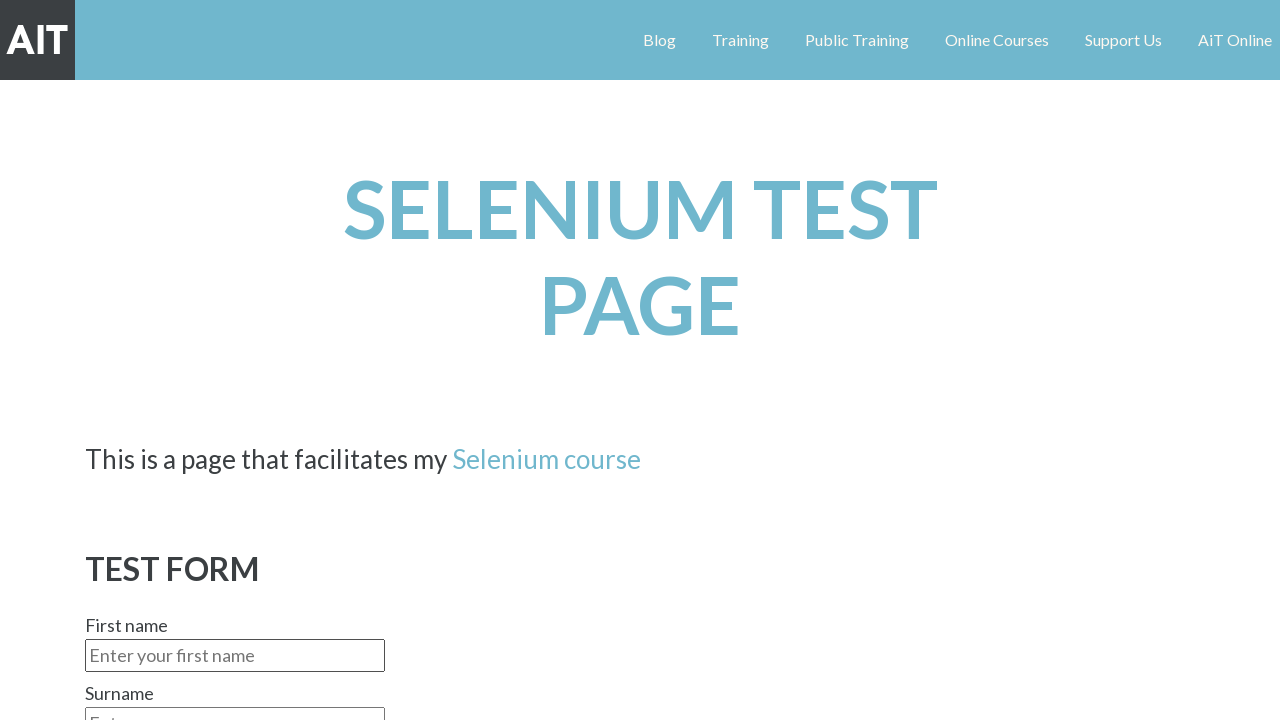

Verified first name field is present after form submission
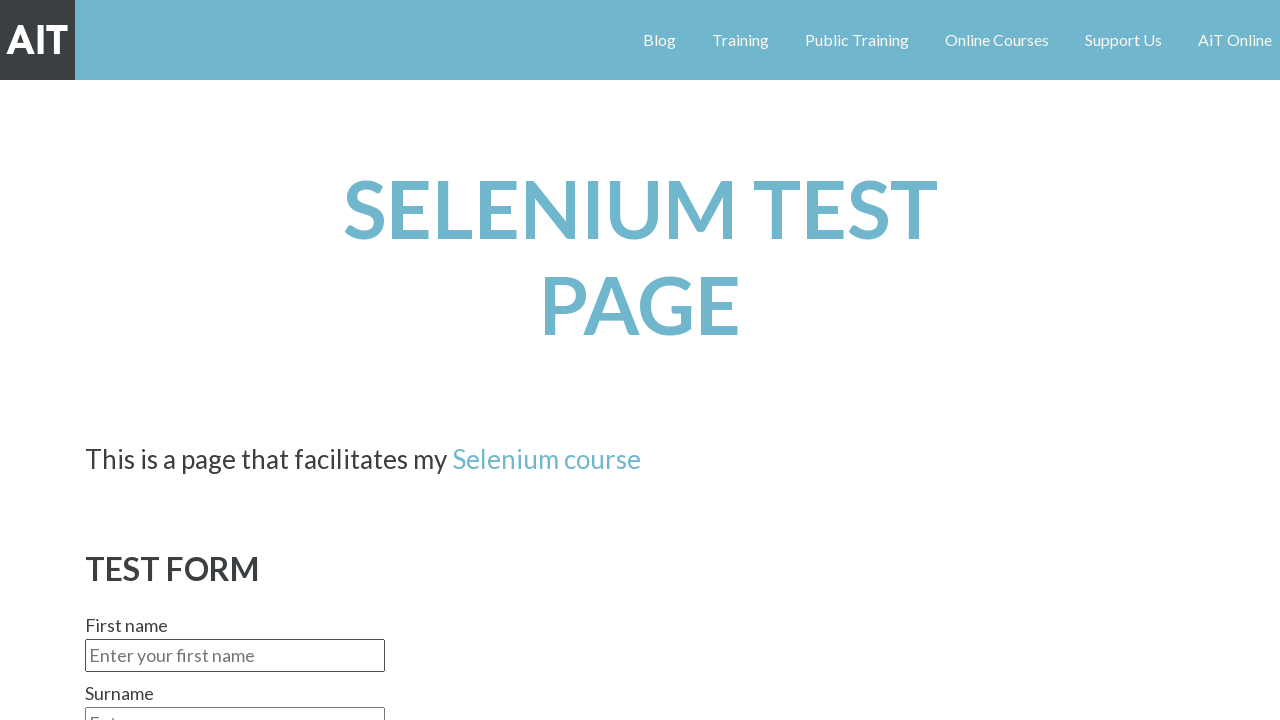

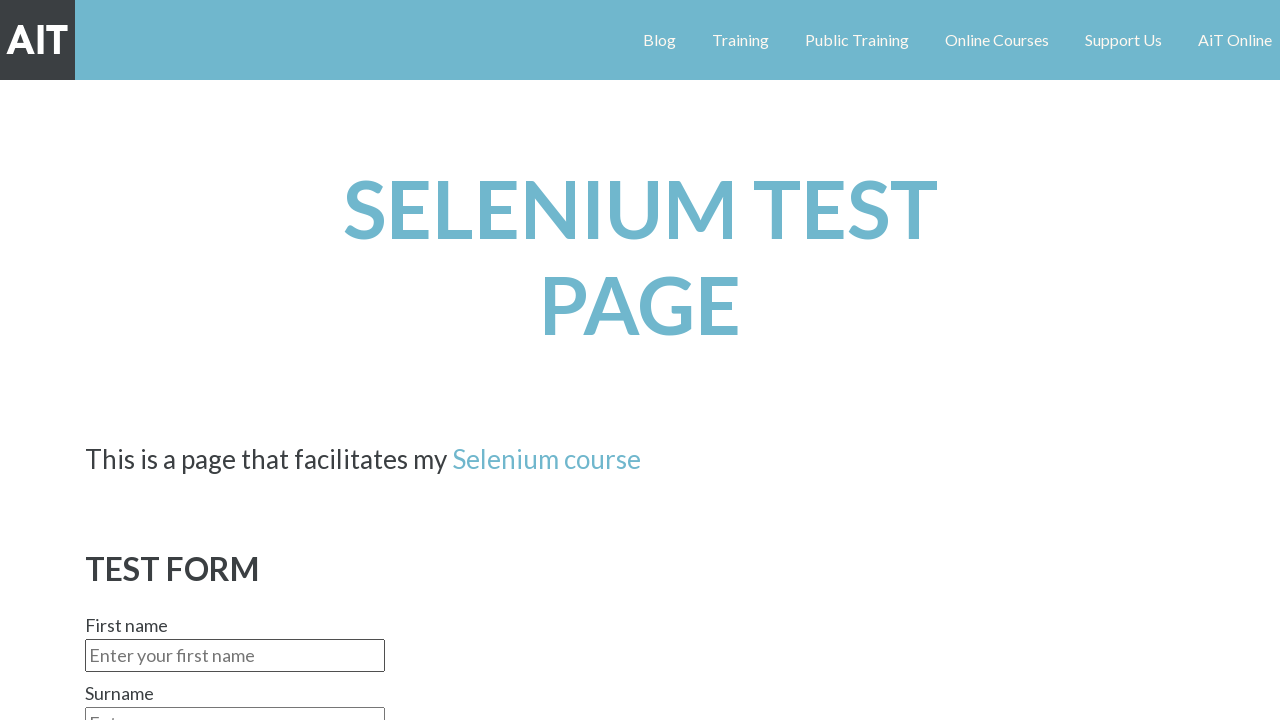